Navigates to Adactin Hotel App homepage, clicks on an image link, and retrieves the page title

Starting URL: http://adactinhotelapp.com/

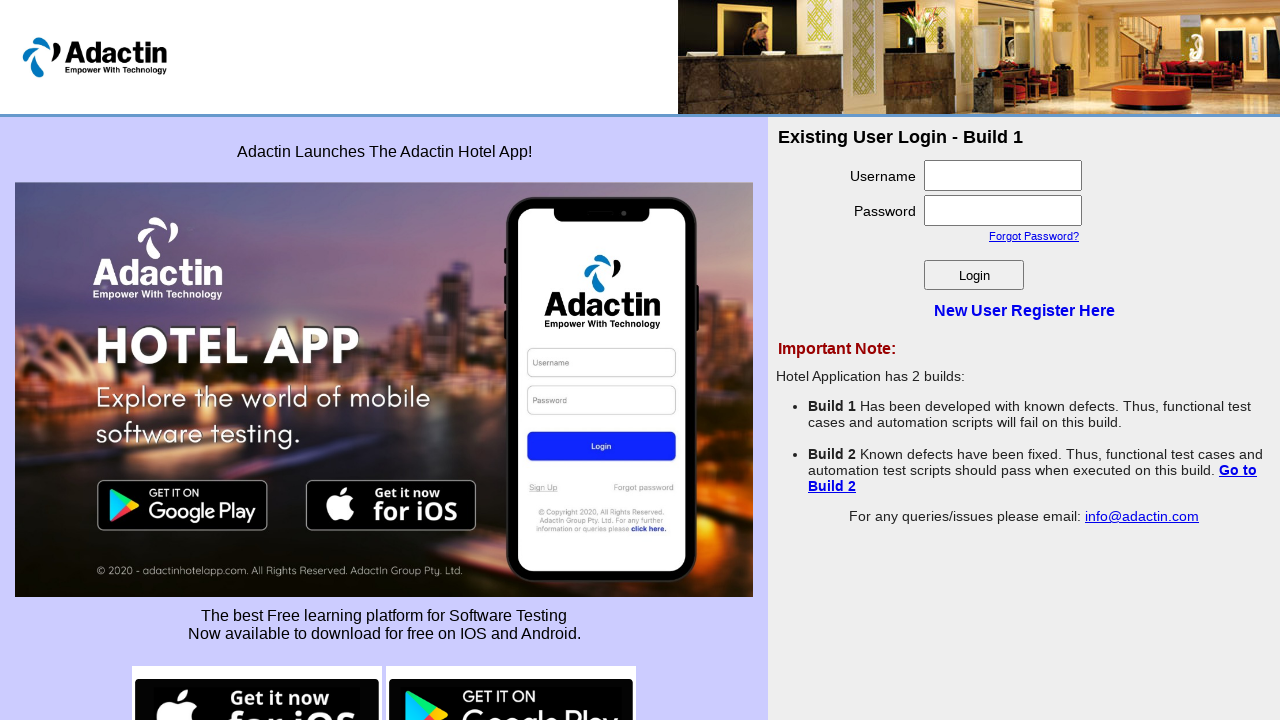

Navigated to Adactin Hotel App homepage
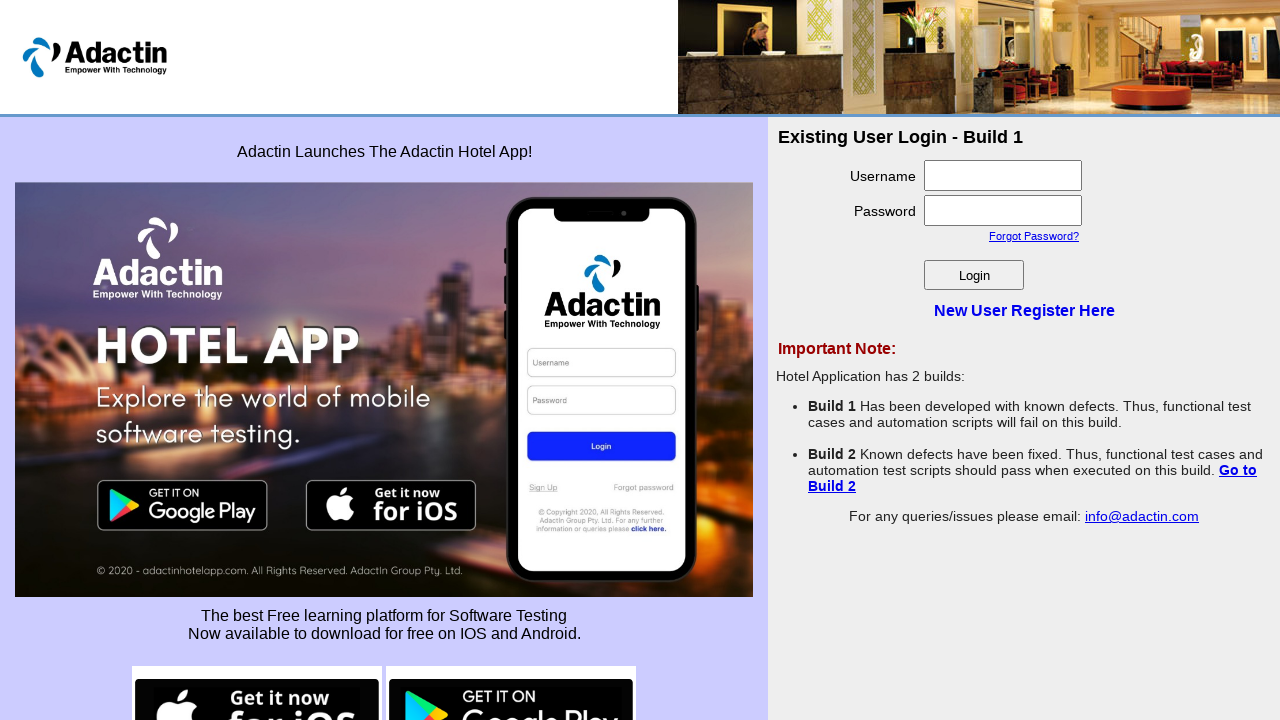

Clicked on image link in the table at (511, 670) on xpath=/html/body/table[2]/tbody/tr/td[1]/table[2]/tbody/tr/td[2]/a/img
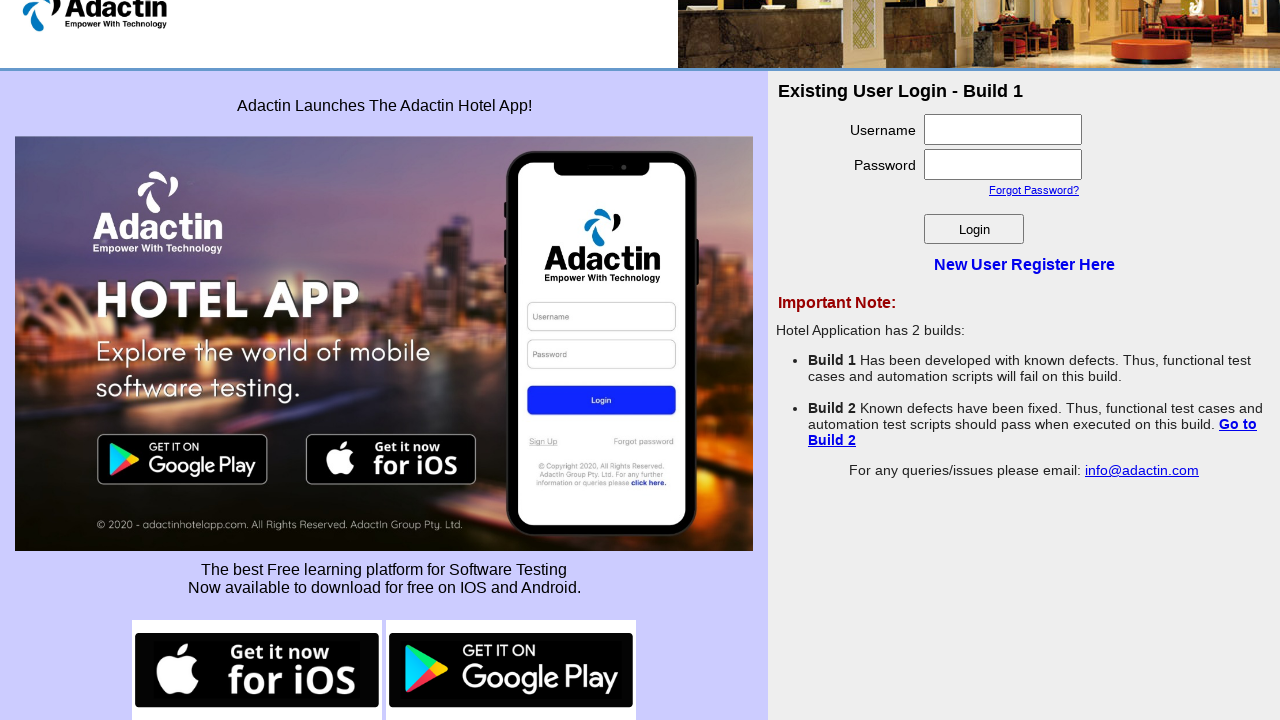

Waited for new page to load
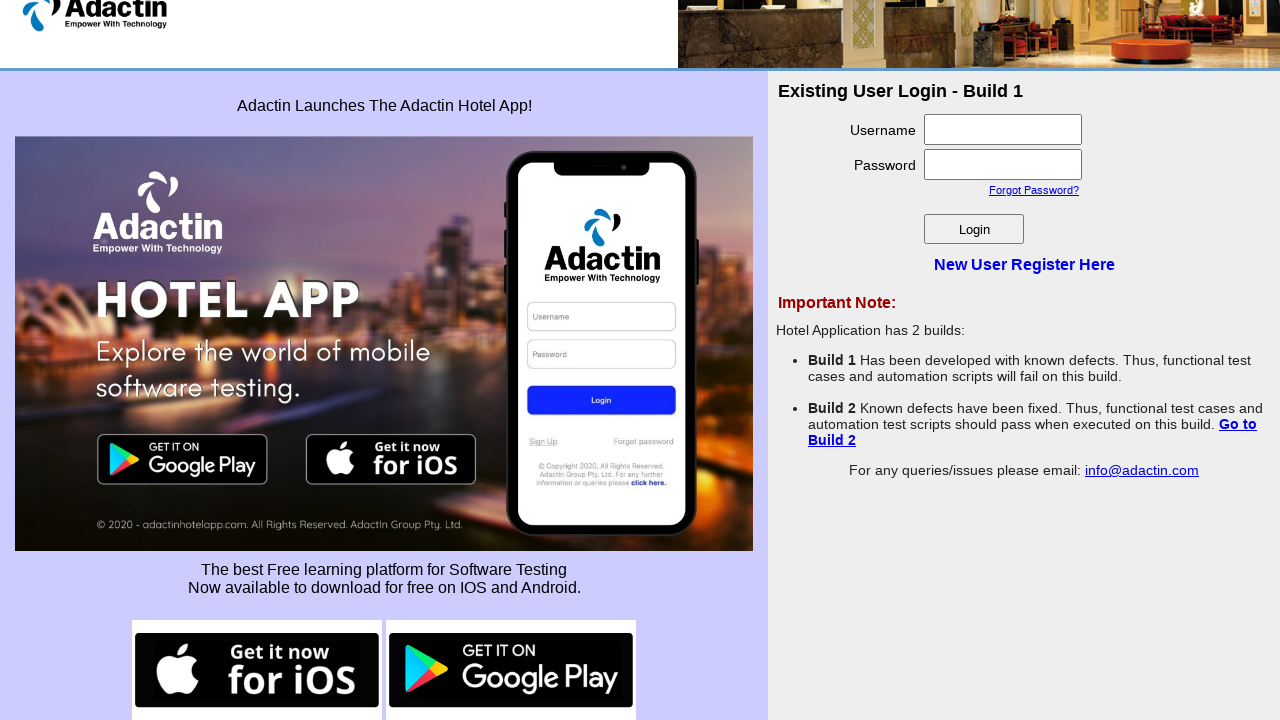

Retrieved page title: Adactin.com - Hotel Reservation System
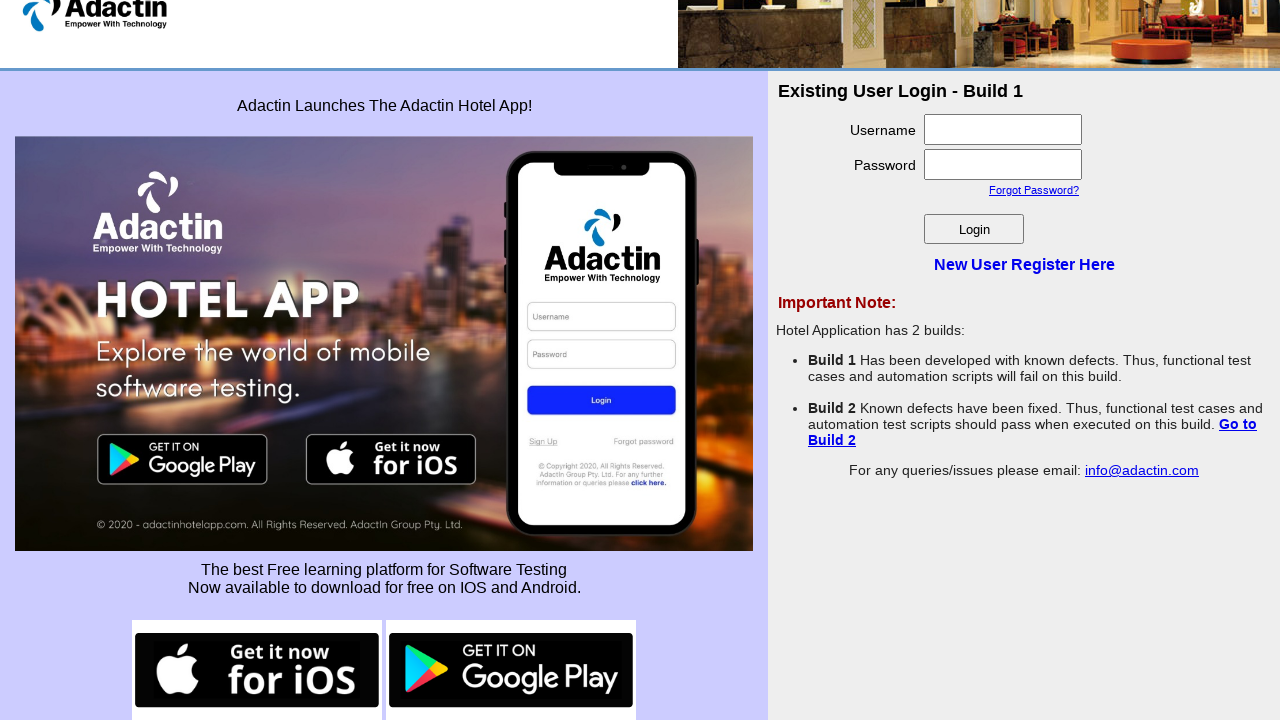

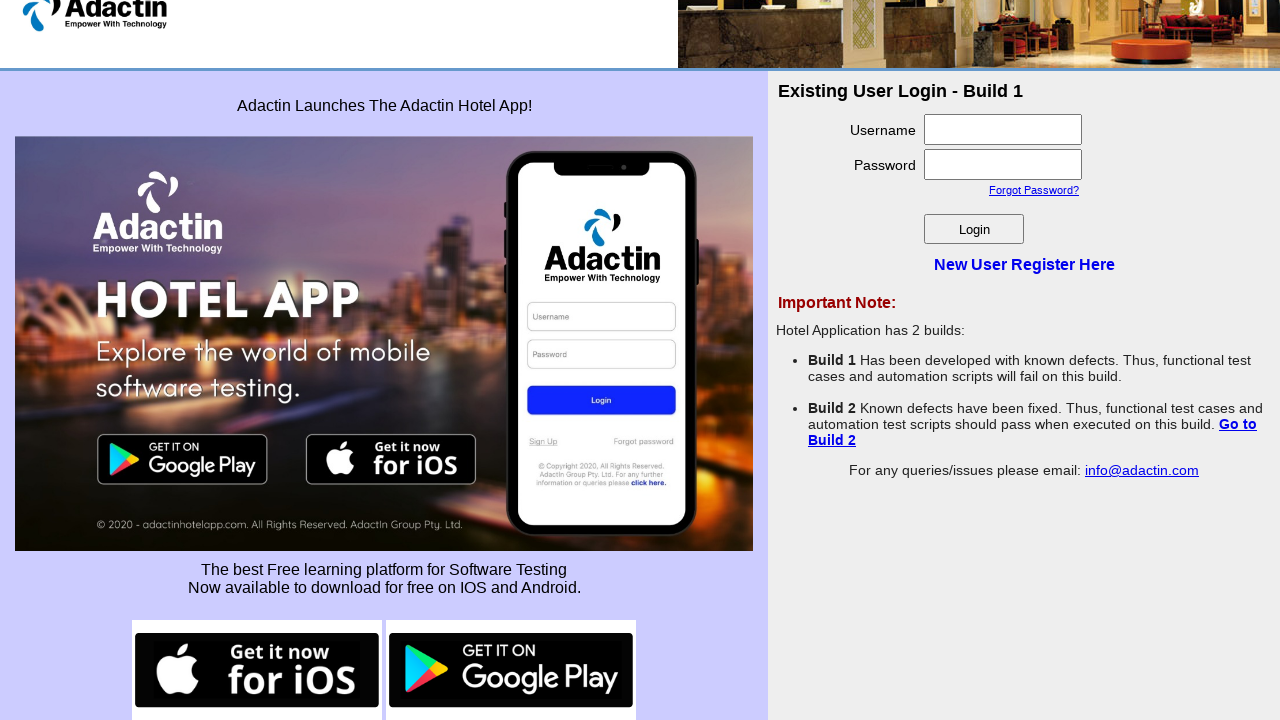